Tests selecting Option 1 from the dropdown and verifies it is selected

Starting URL: https://the-internet.herokuapp.com/dropdown

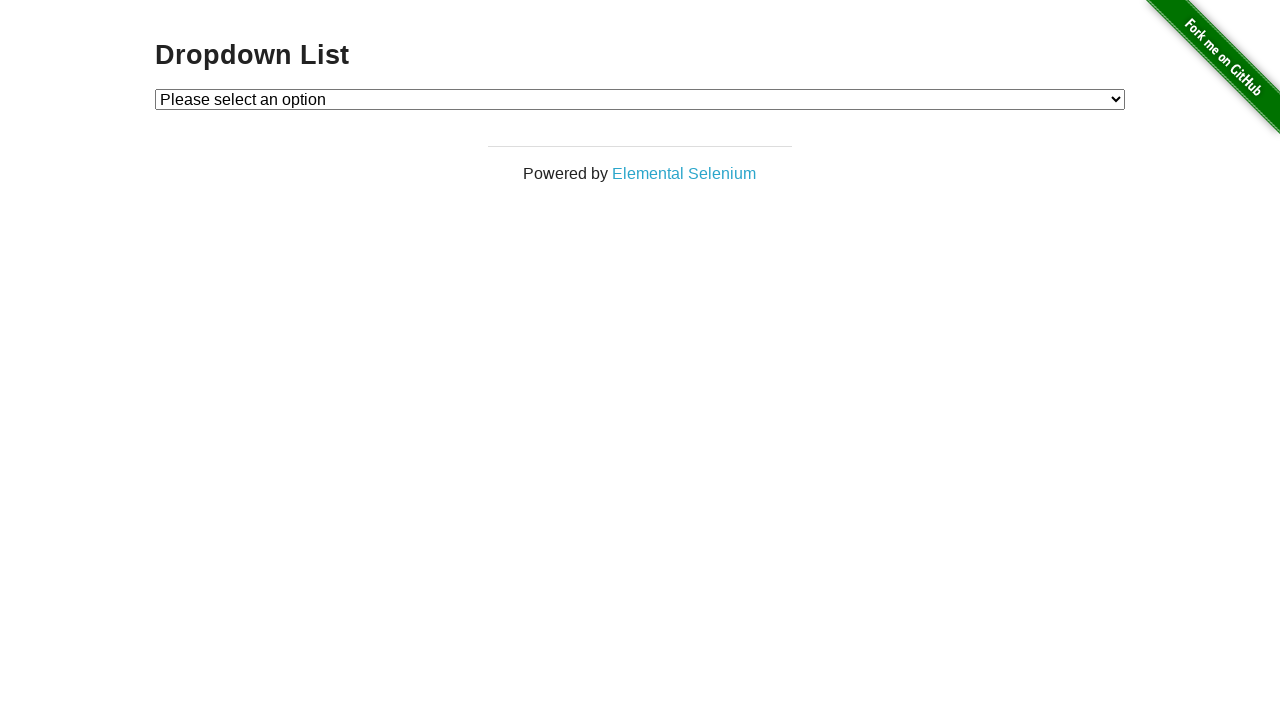

Selected Option 1 from the dropdown on #dropdown
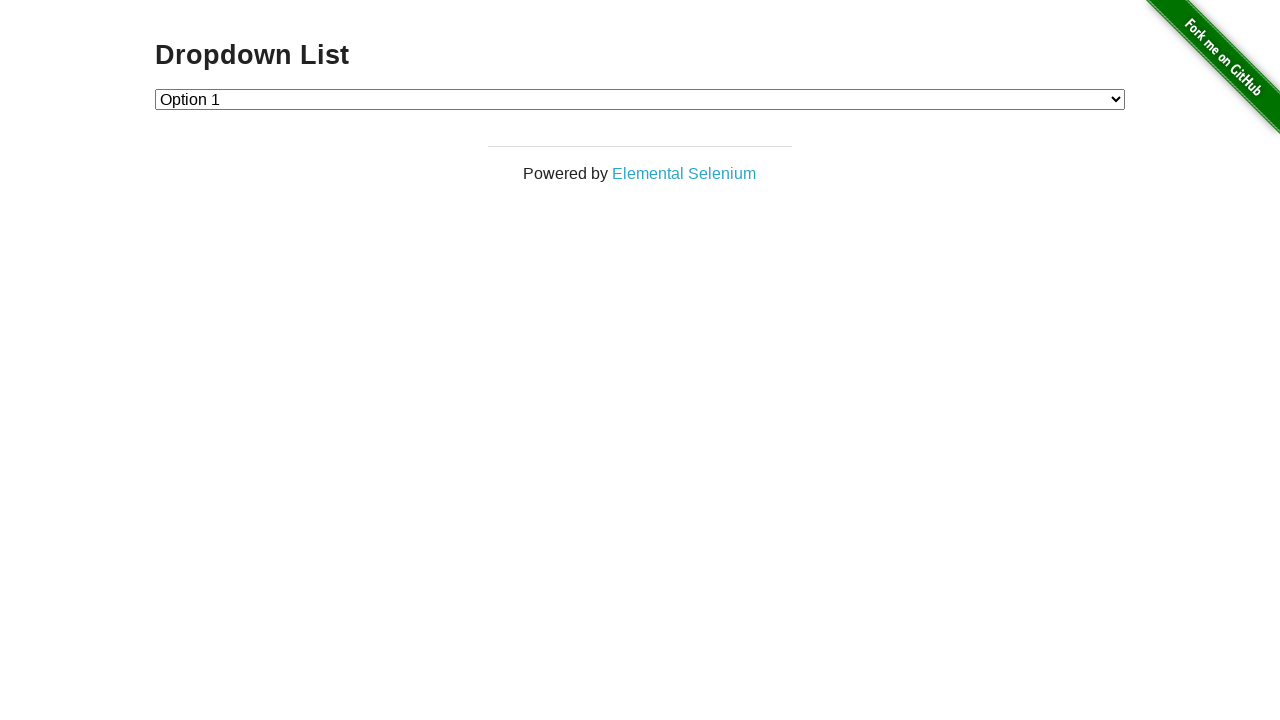

Located the checked option in the dropdown
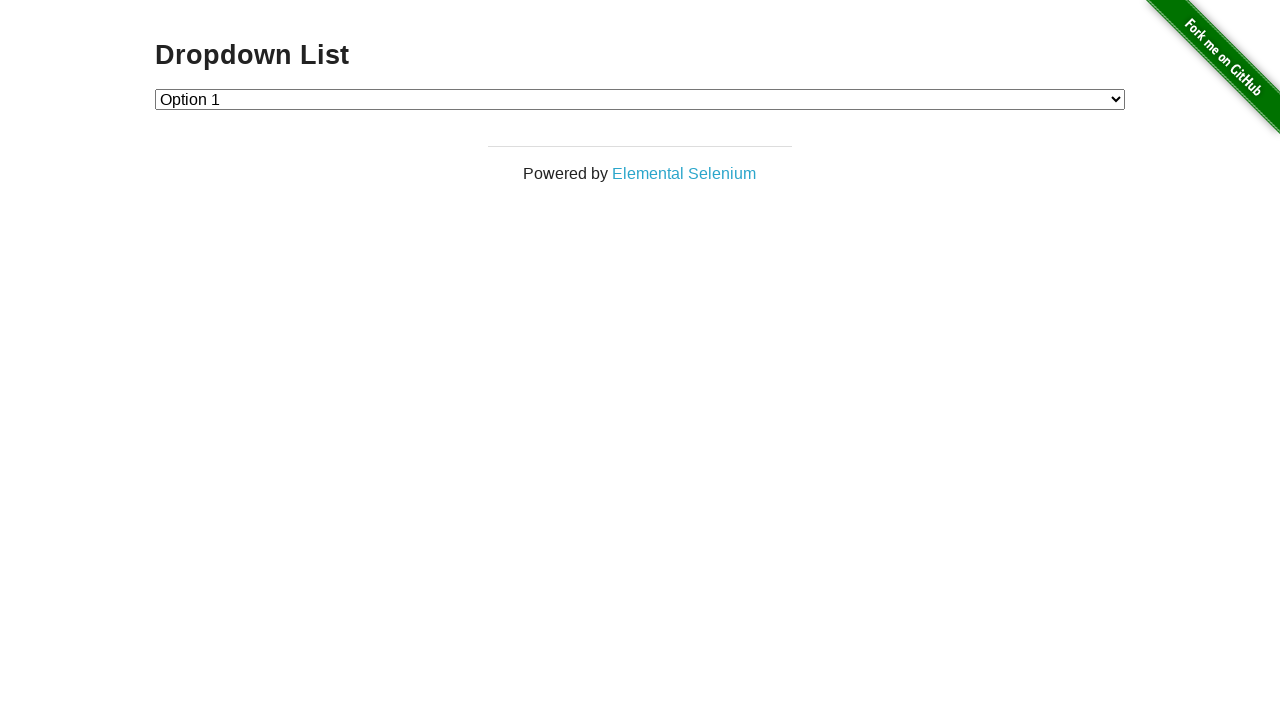

Verified that Option 1 is selected
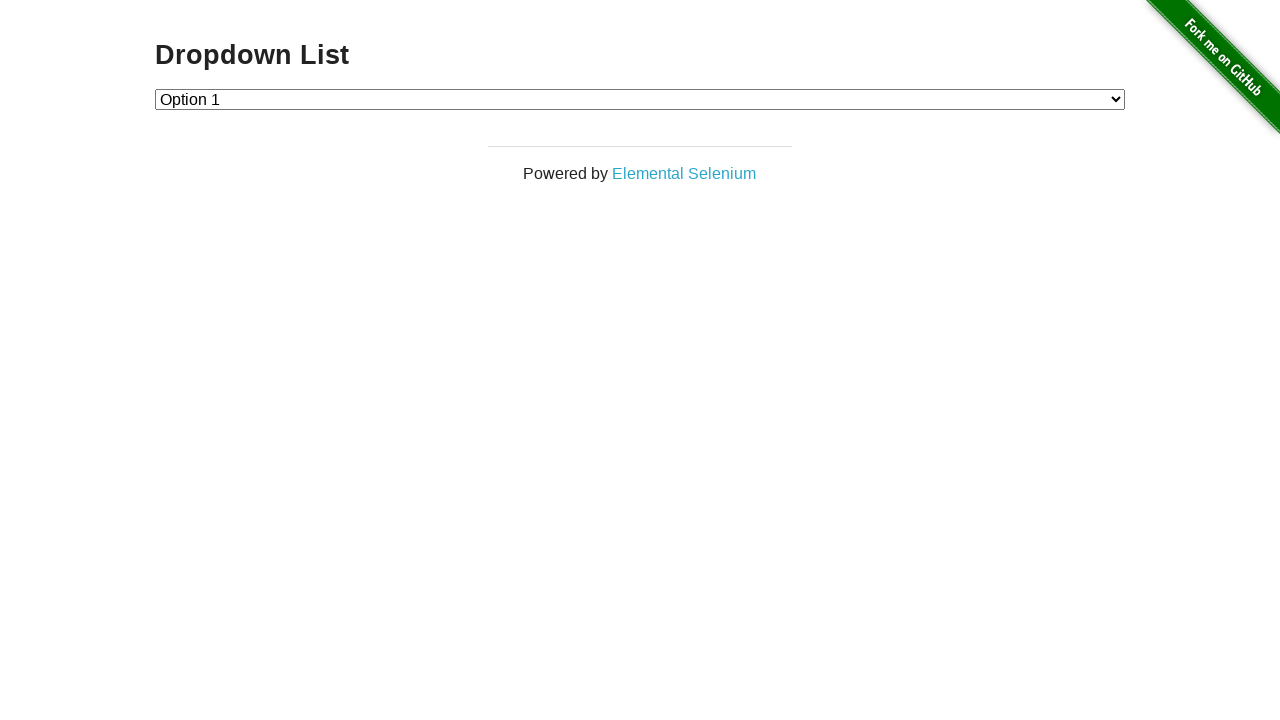

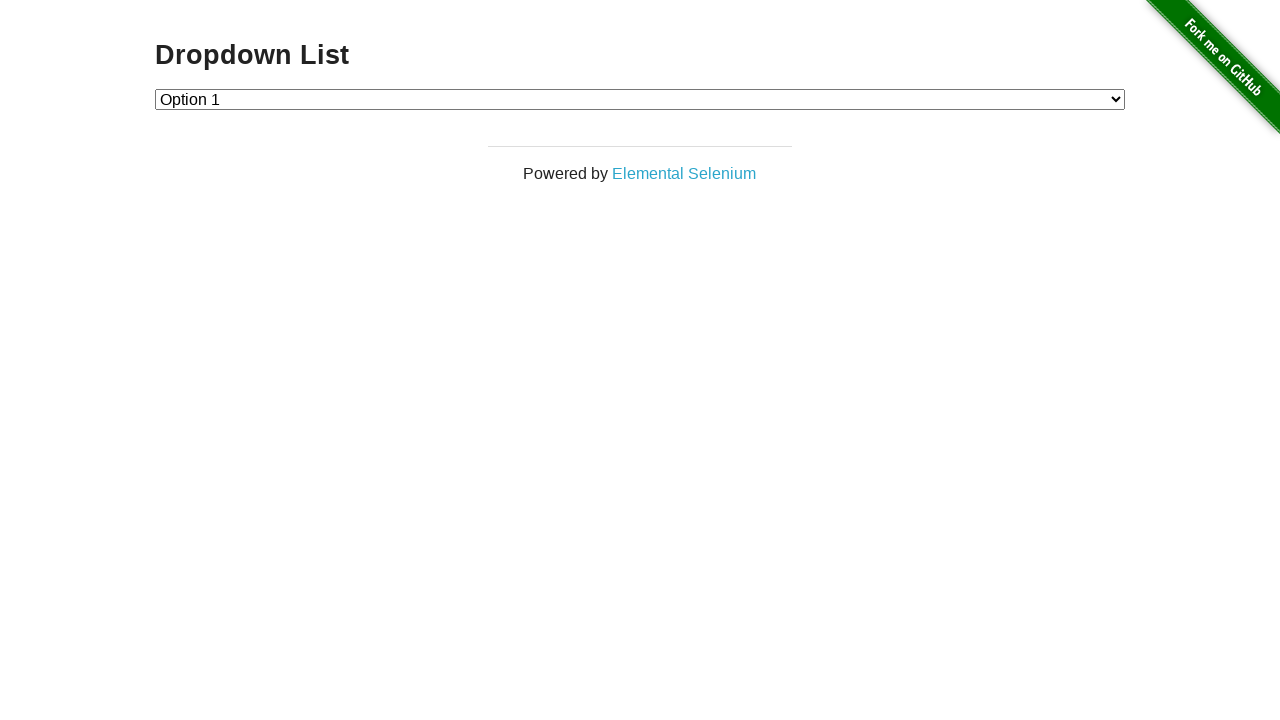